Tests checkbox interaction by clicking the first checkbox to check it and clicking the second checkbox to uncheck it

Starting URL: https://the-internet.herokuapp.com/checkboxes

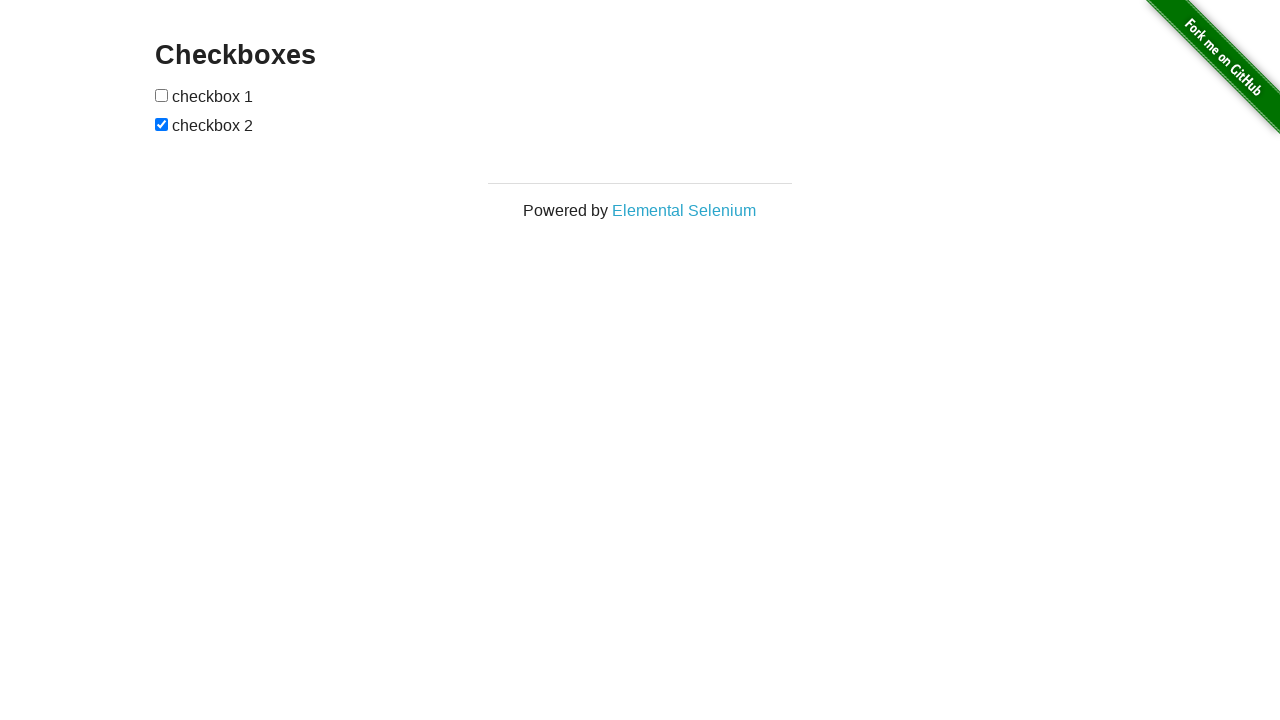

Waited for checkboxes to be visible on the page
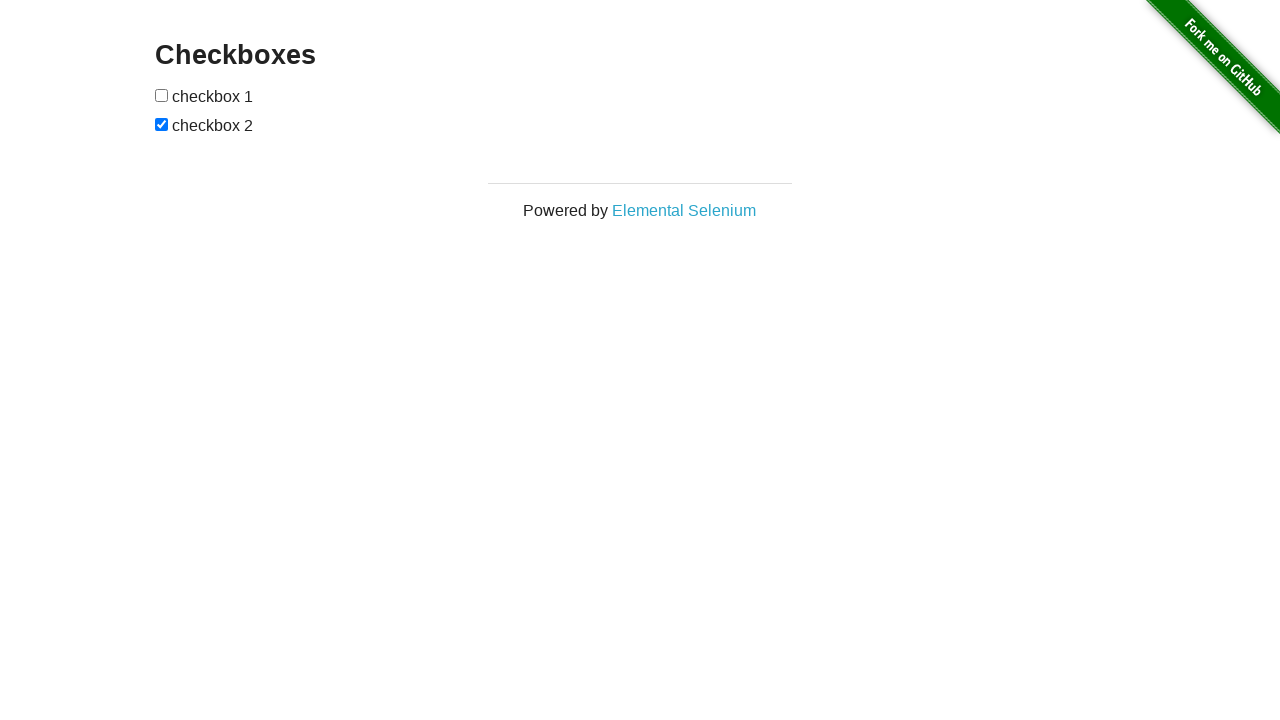

Located all checkboxes on the page
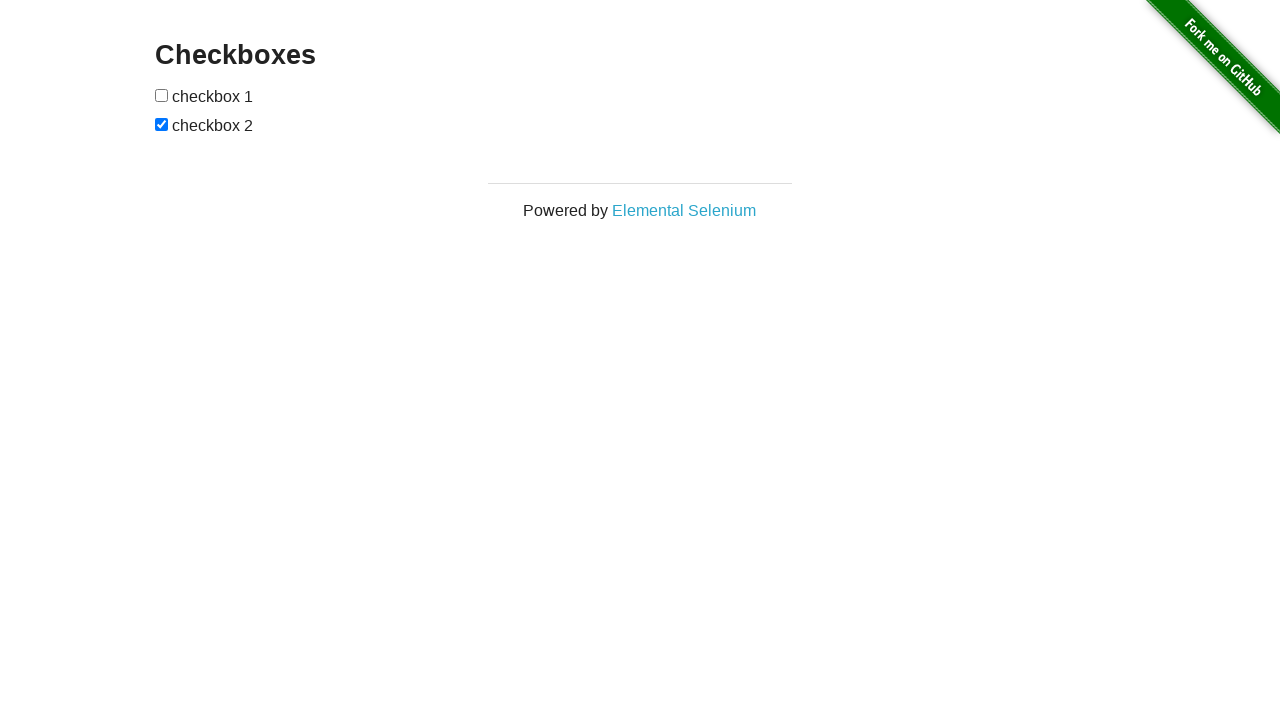

Clicked the first checkbox to check it at (162, 95) on input[type='checkbox'] >> nth=0
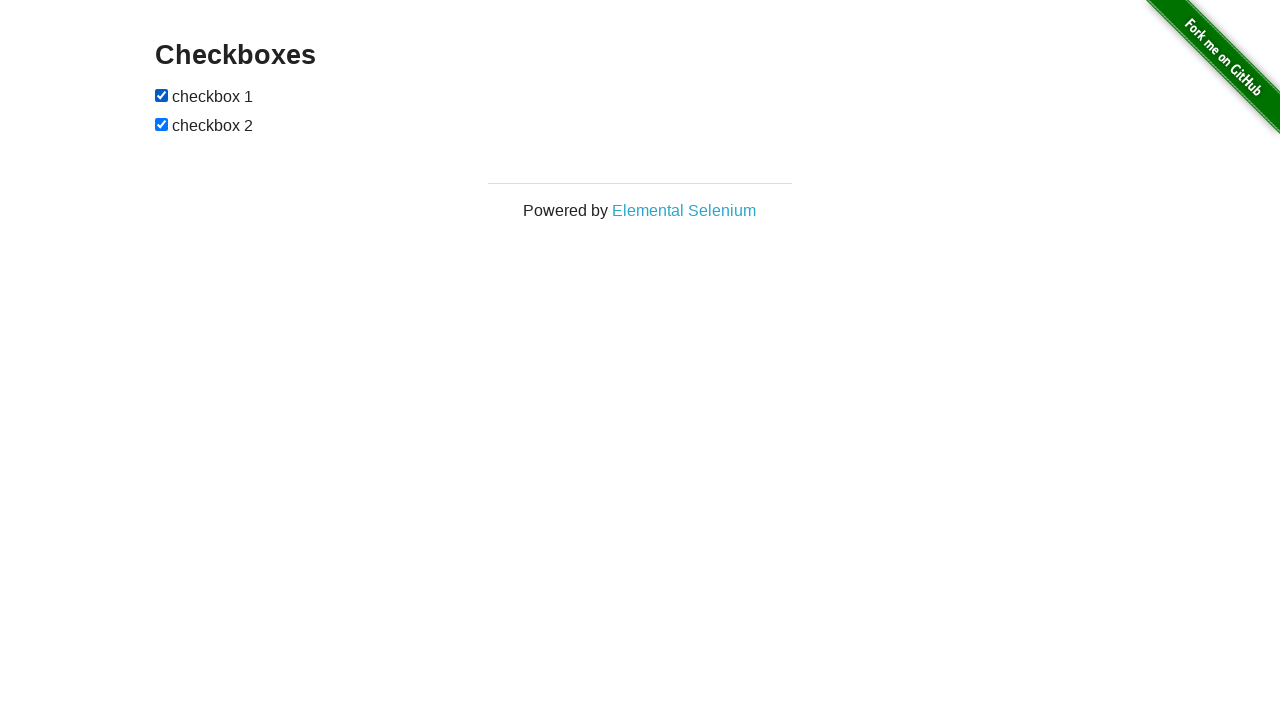

Clicked the second checkbox to uncheck it at (162, 124) on input[type='checkbox'] >> nth=1
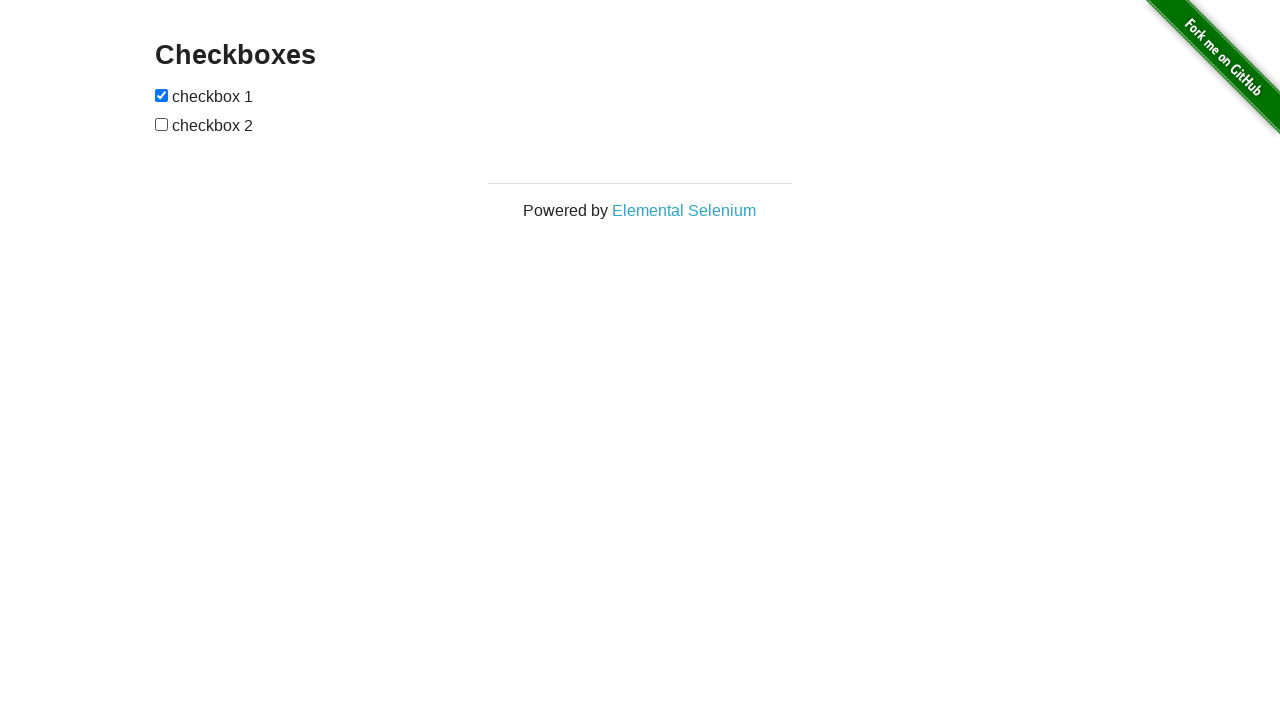

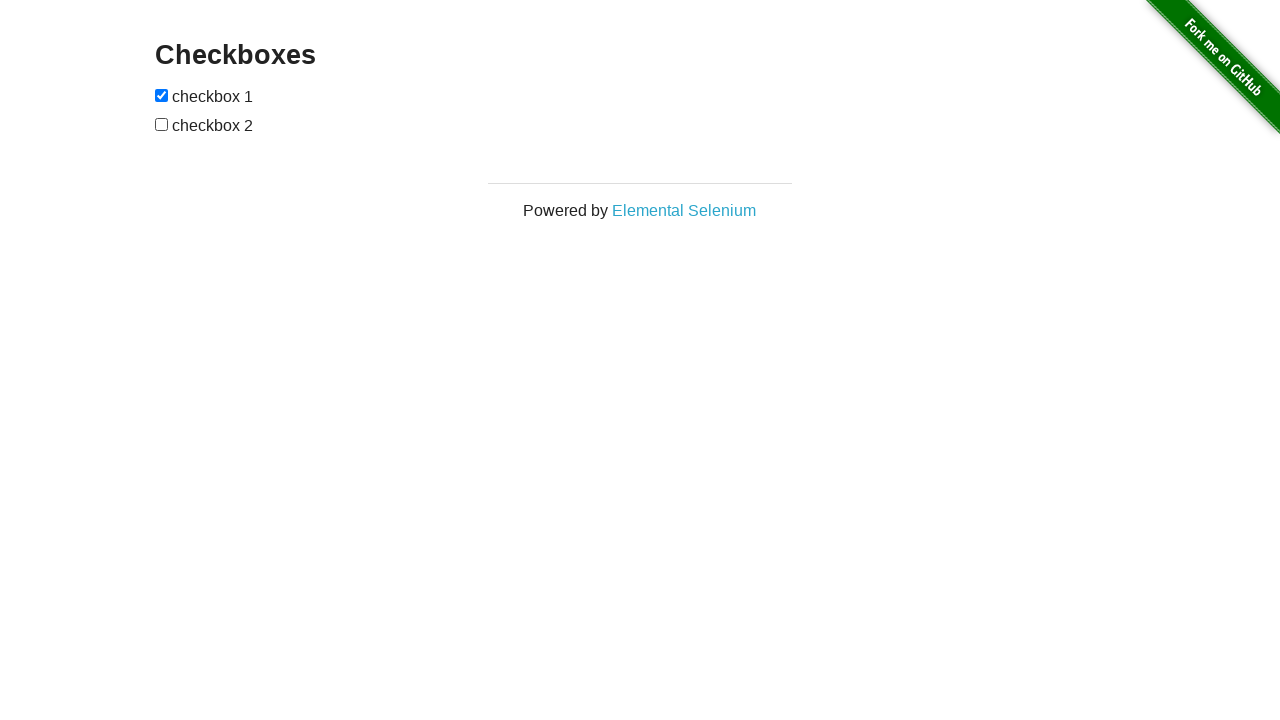